Tests a more resilient approach to working with multiple browser windows by storing the first window handle, clicking a link to open a new window, then identifying and switching to the new window to verify correct focus

Starting URL: http://the-internet.herokuapp.com/windows

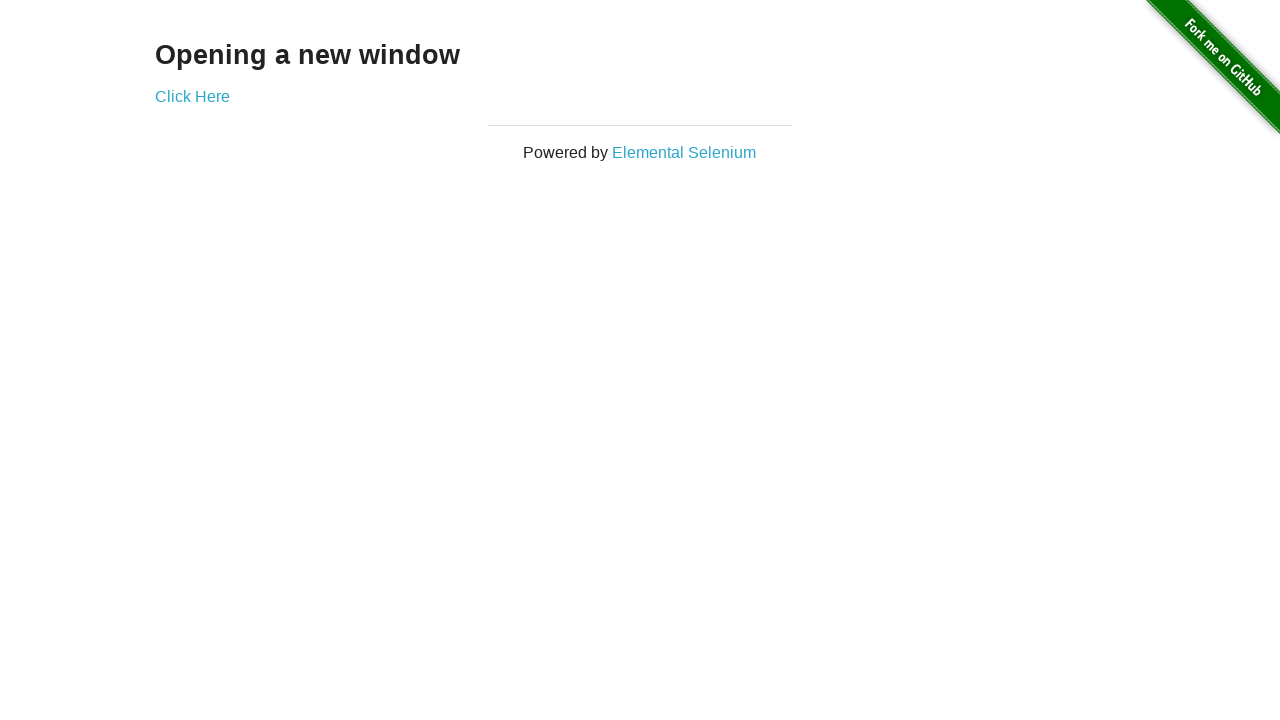

Stored reference to the first page (original window)
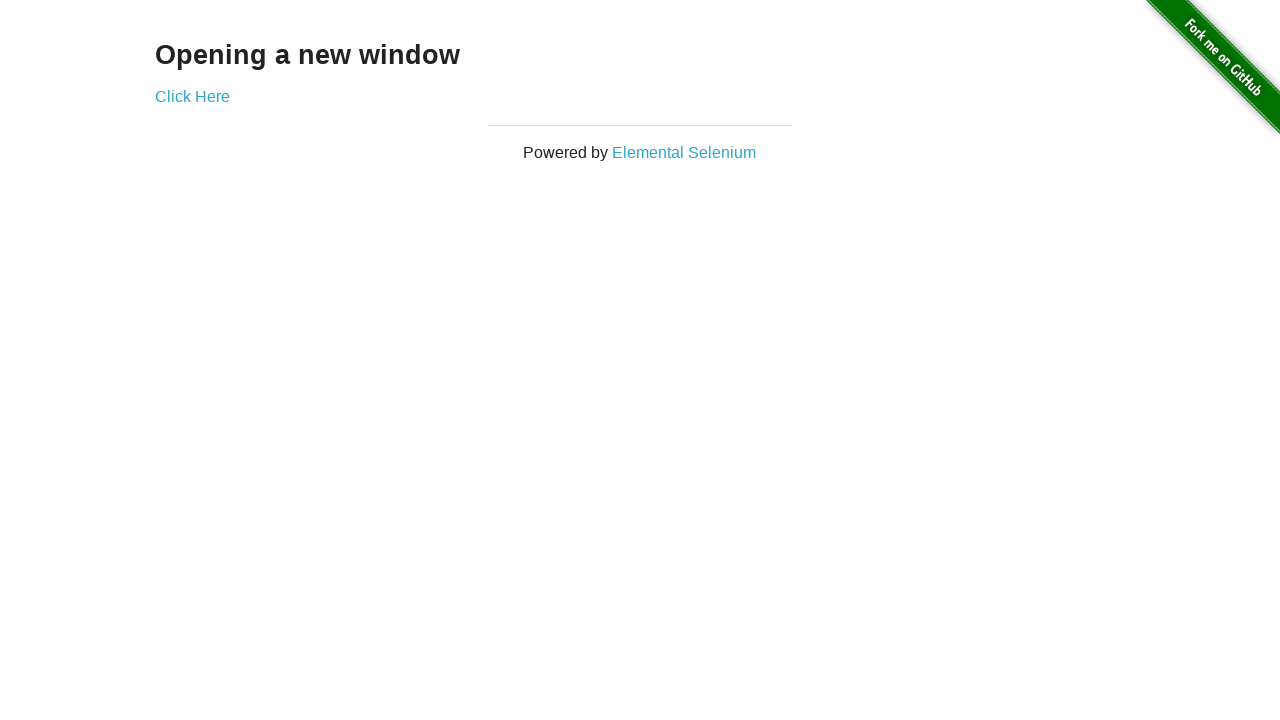

Clicked link to open a new window at (192, 96) on .example a
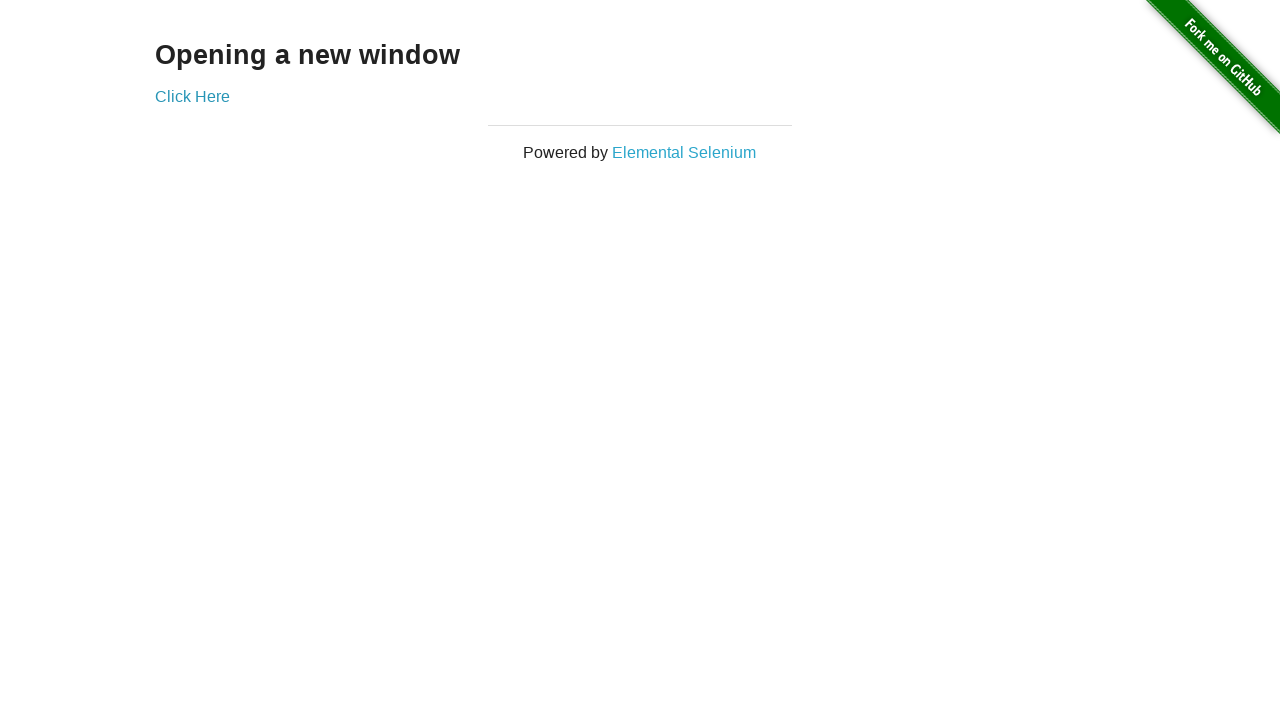

Captured the new window handle
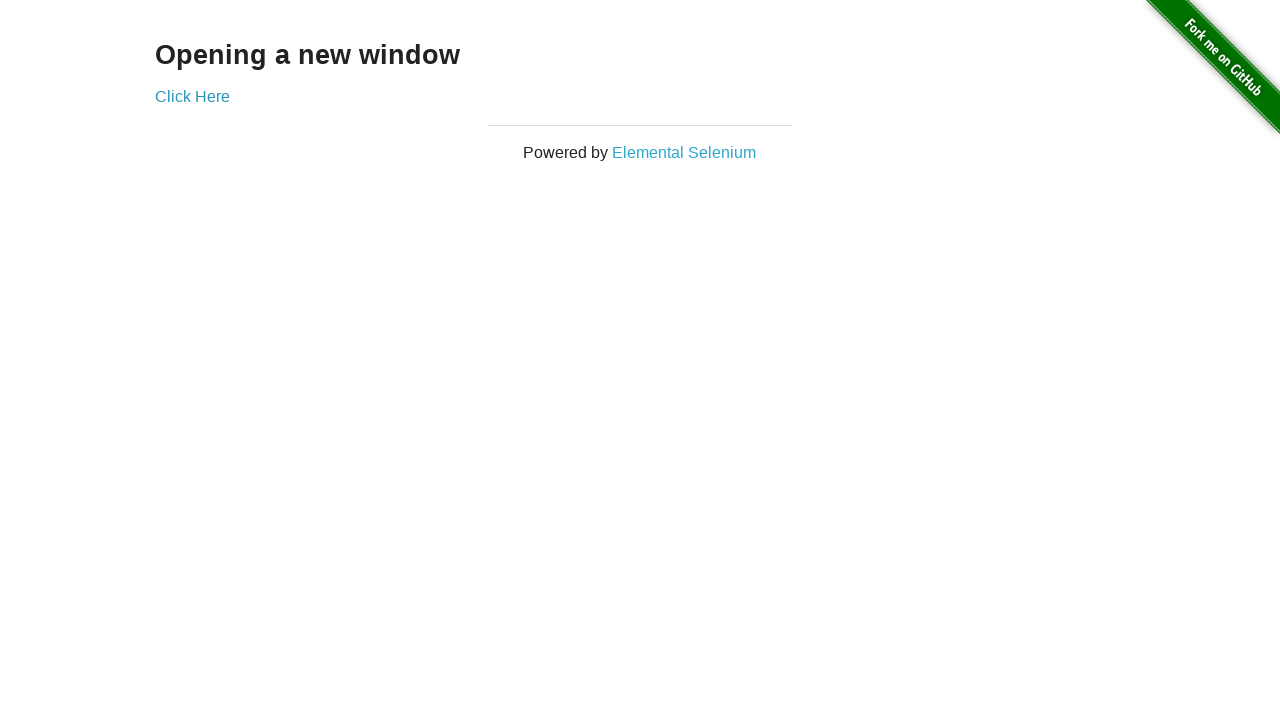

Brought first window to front
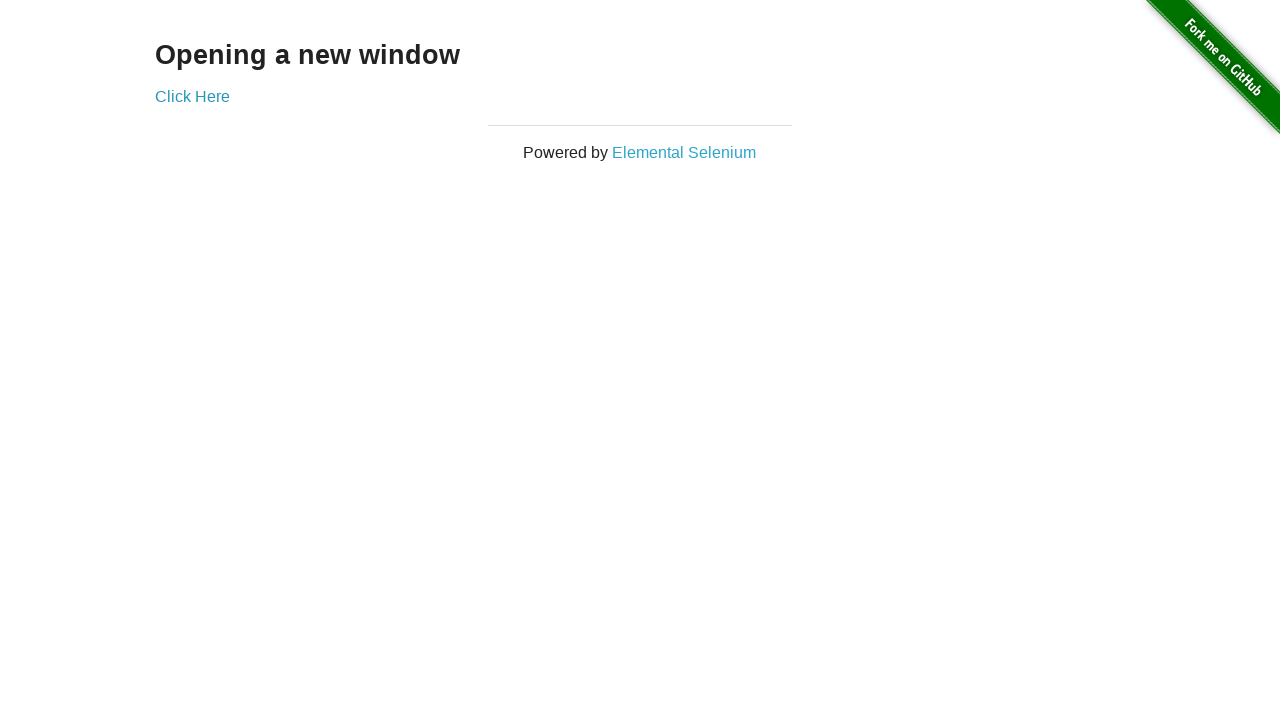

Verified first window title is not 'New Window'
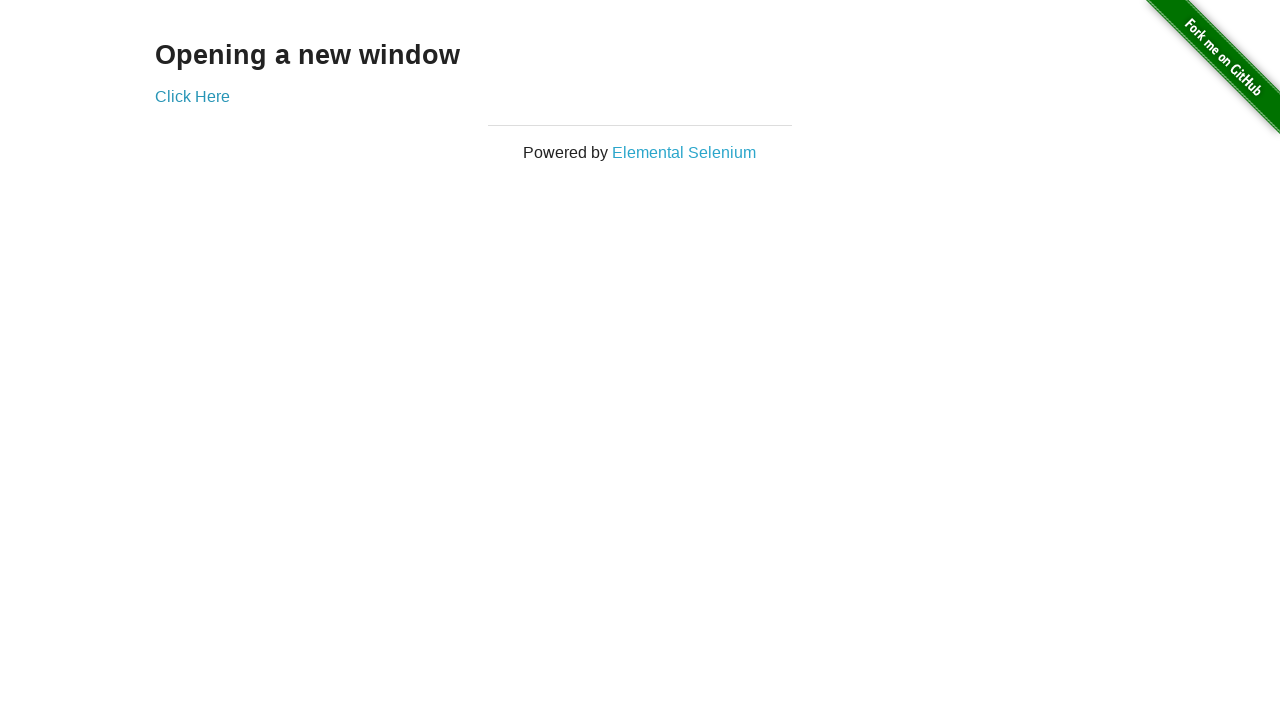

Brought new window to front
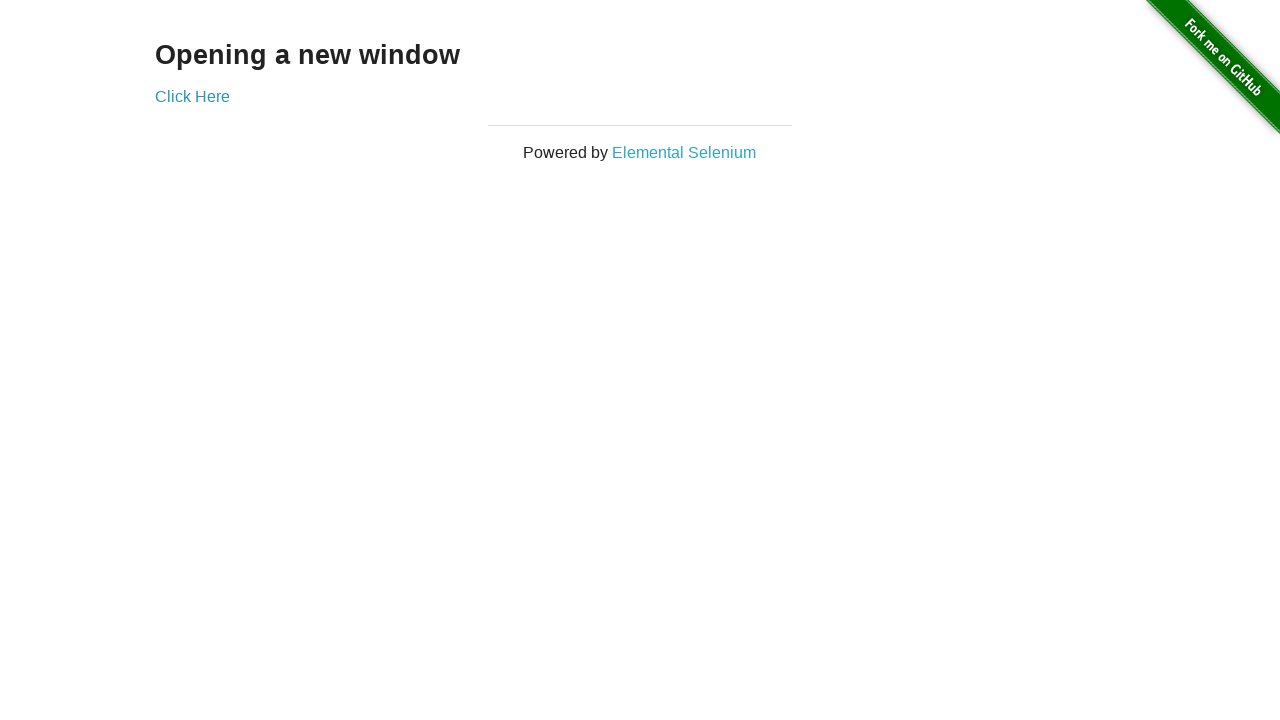

Waited for new window to load
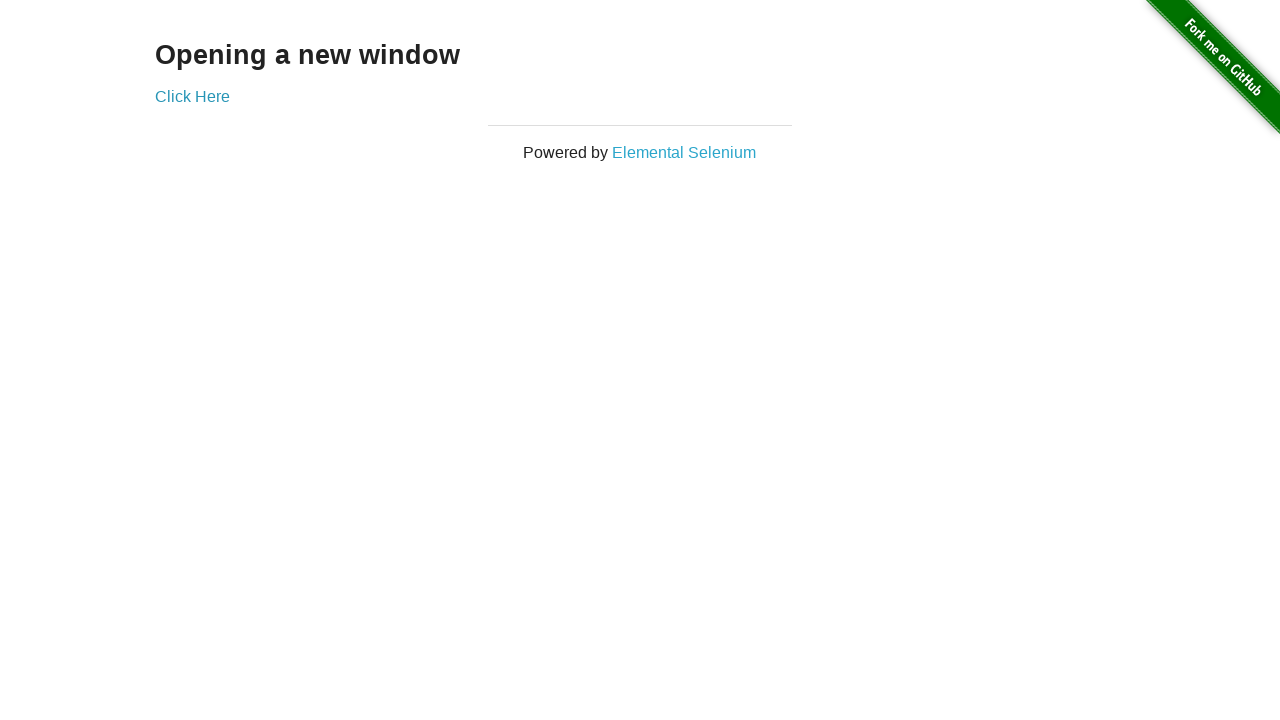

Verified new window title is 'New Window'
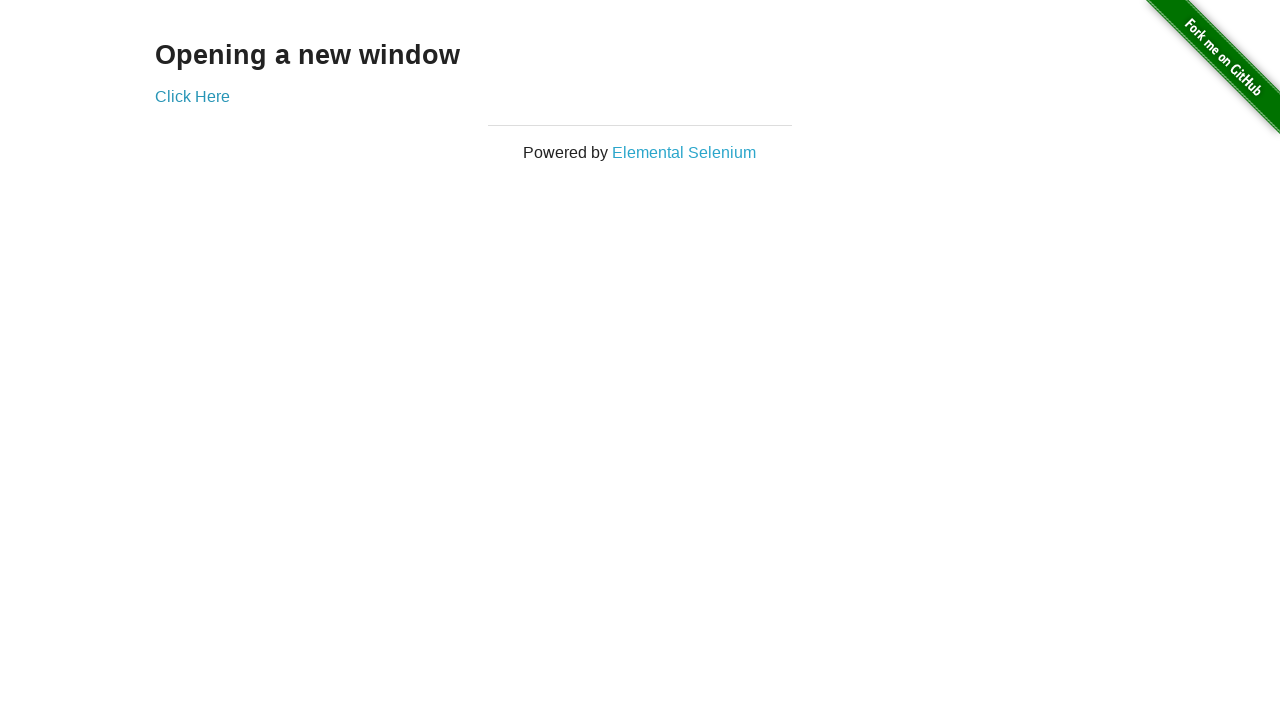

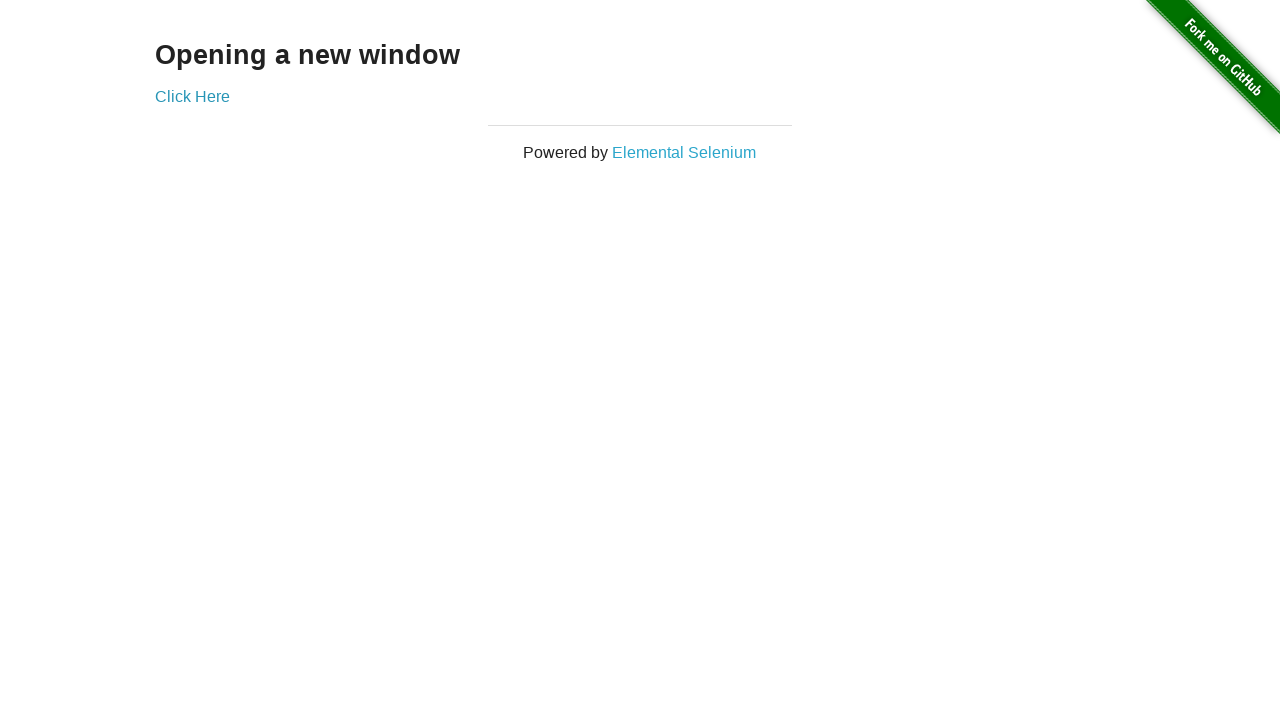